Tests browser window handling by opening a new window, switching to it, verifying content, and closing it

Starting URL: https://demoqa.com/browser-windows

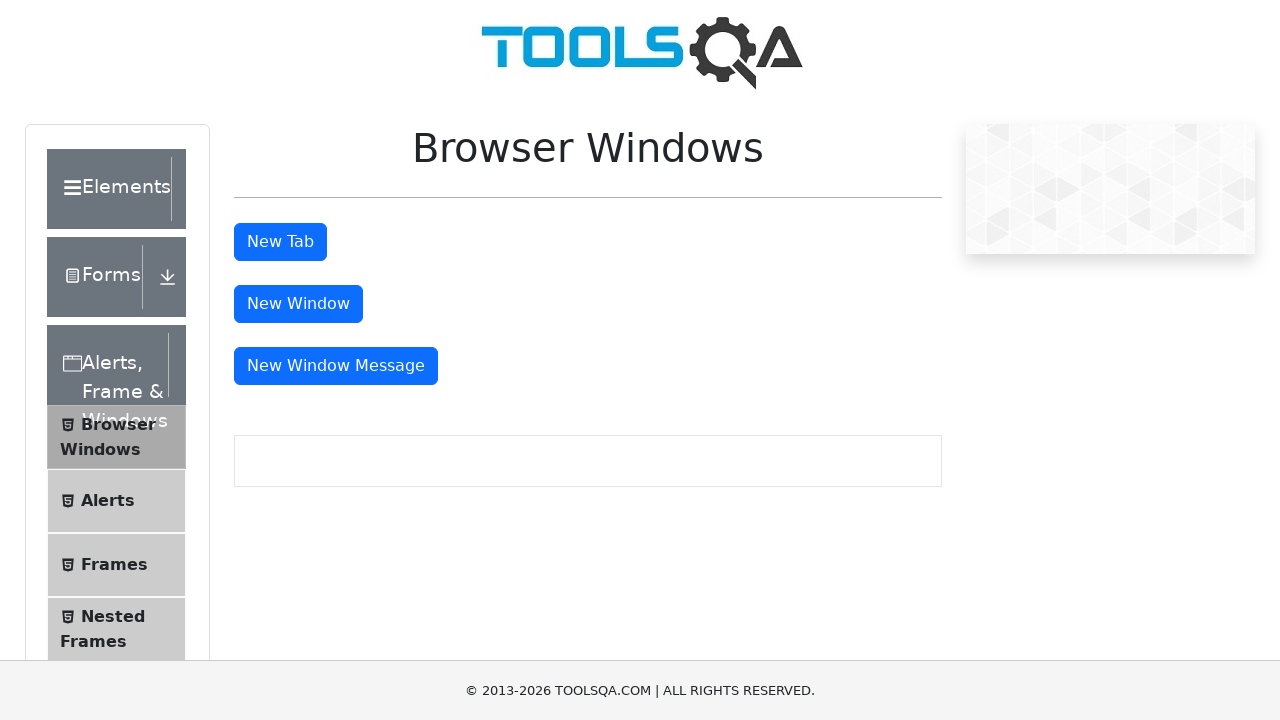

Clicked button to open new window at (298, 304) on #windowButton
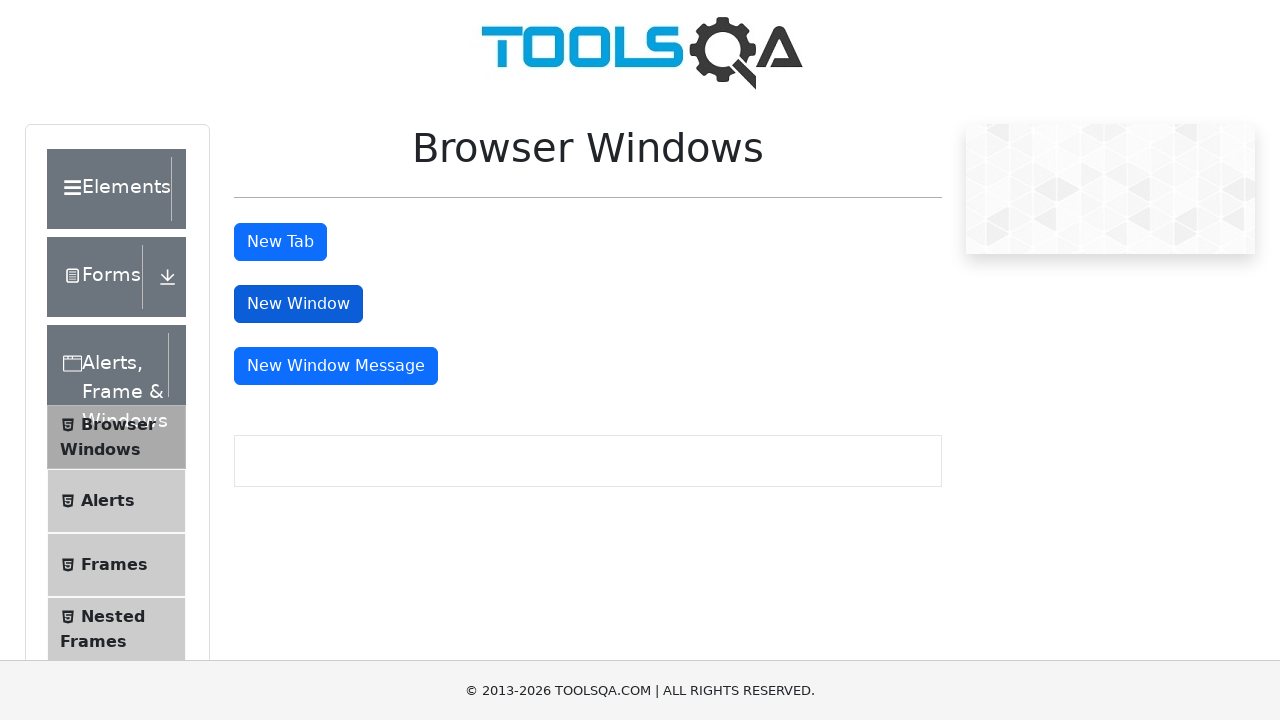

New window opened and captured
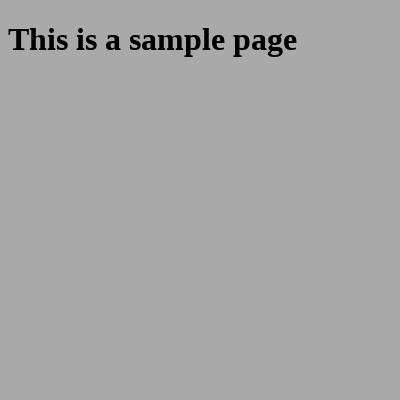

New window finished loading
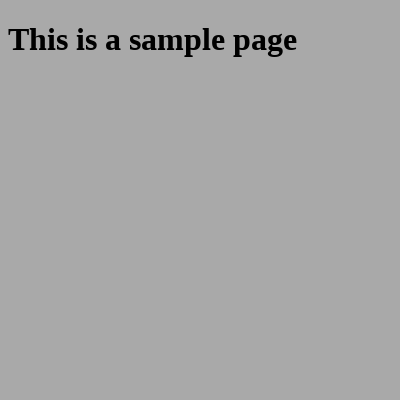

Retrieved heading text from child window: 'This is a sample page'
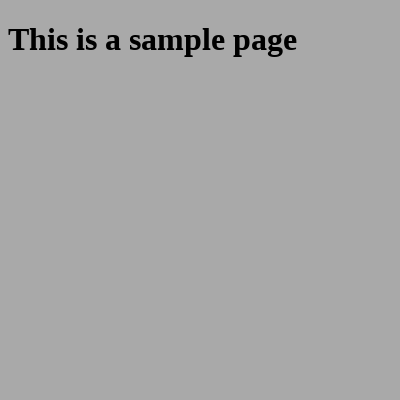

Printed heading text: This is a sample page
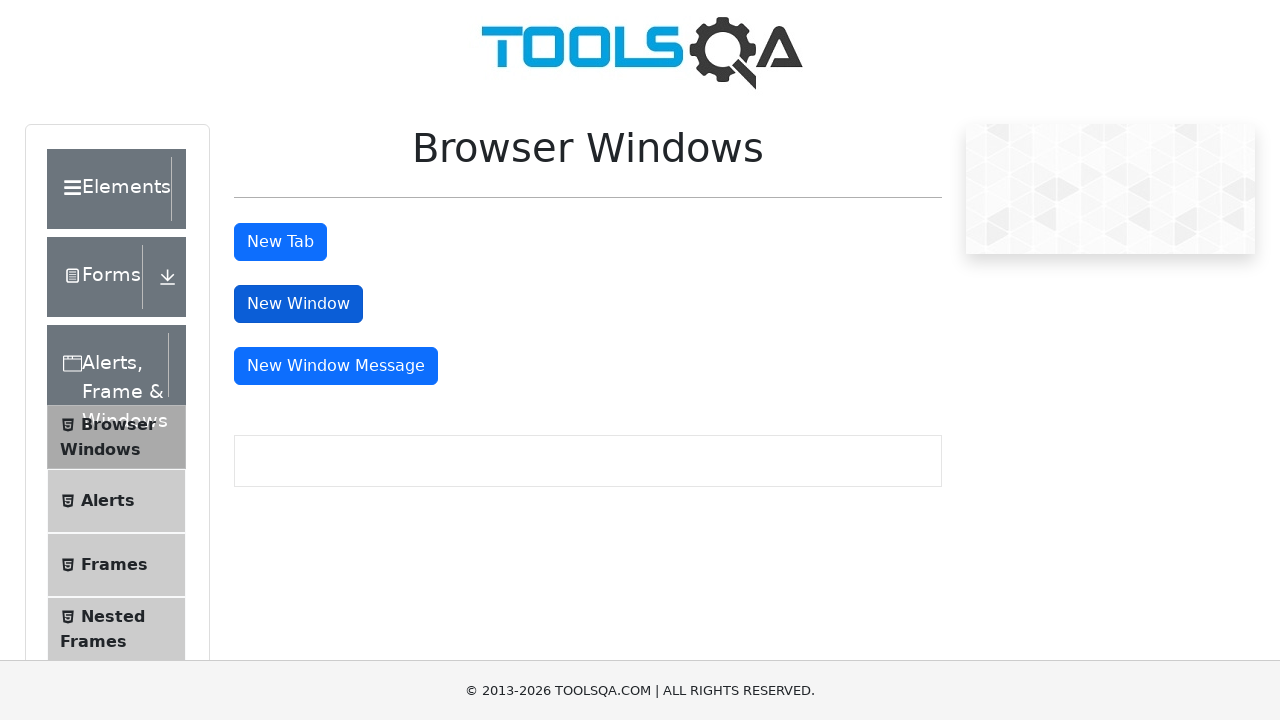

Closed the child window
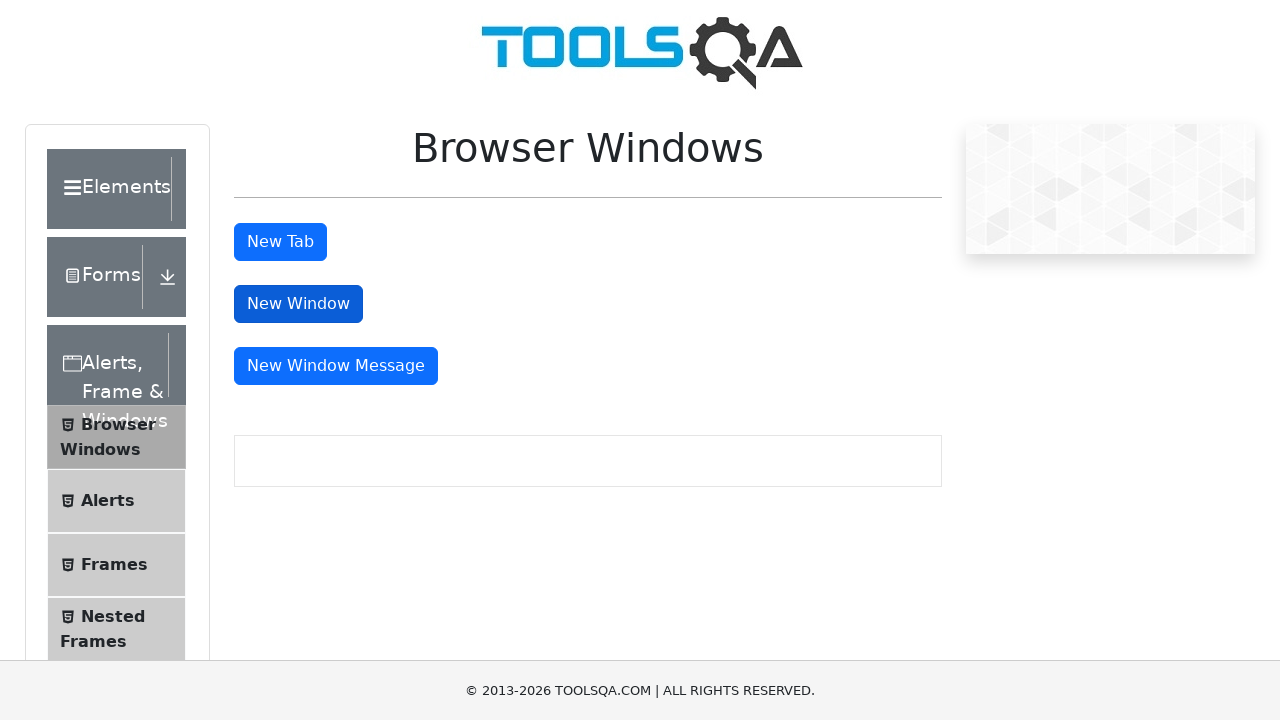

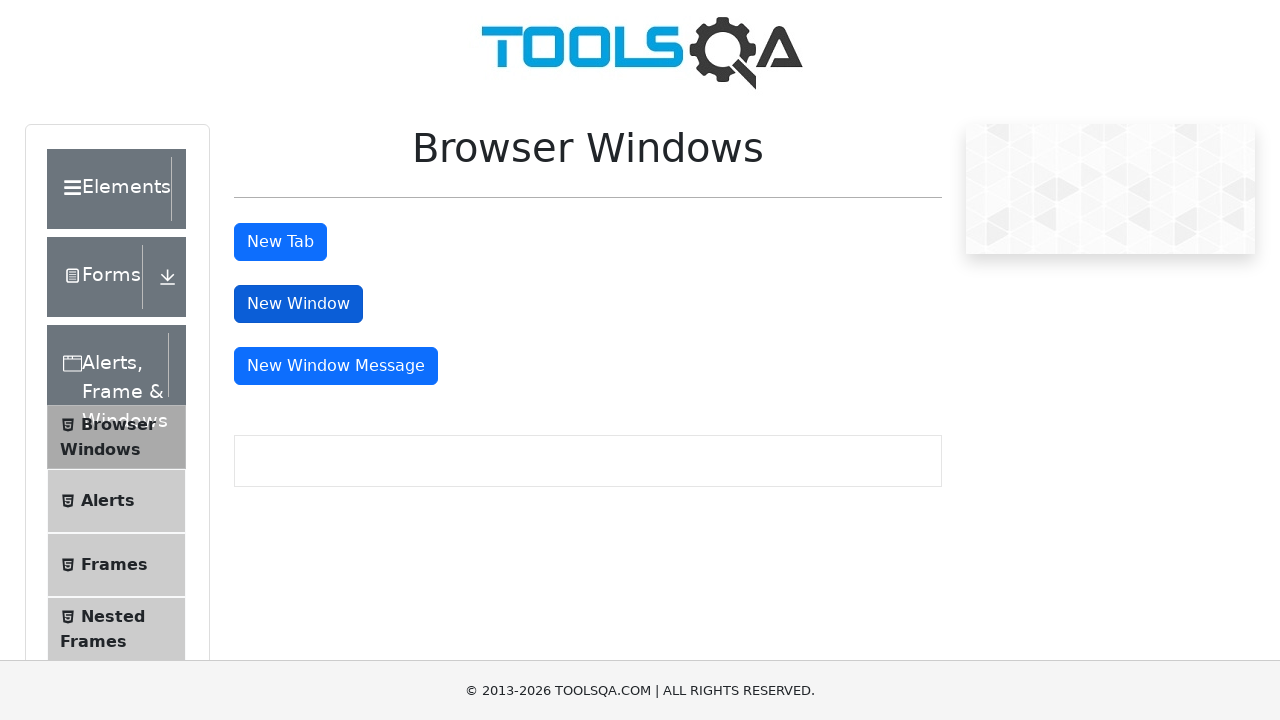